Adds specific items (Cucumber and Tomato) to cart by finding them in product list and clicking their add buttons

Starting URL: https://rahulshettyacademy.com/seleniumPractise/

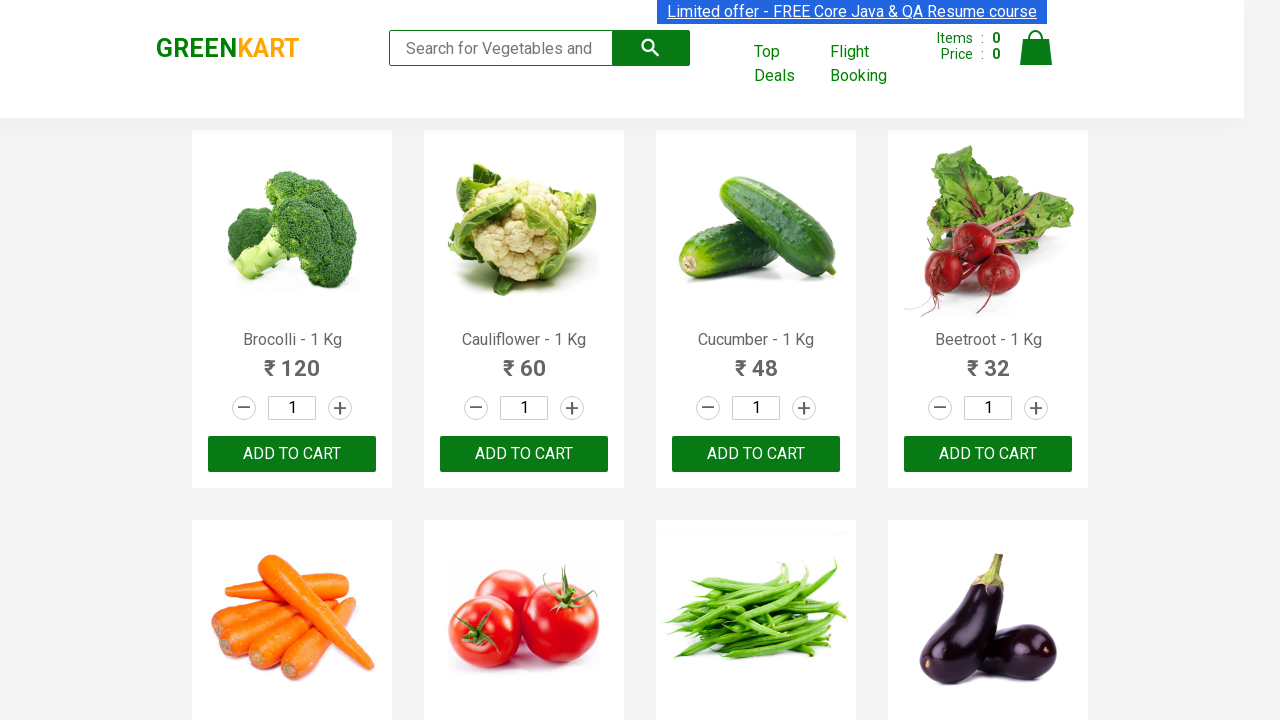

Waited for product list to load
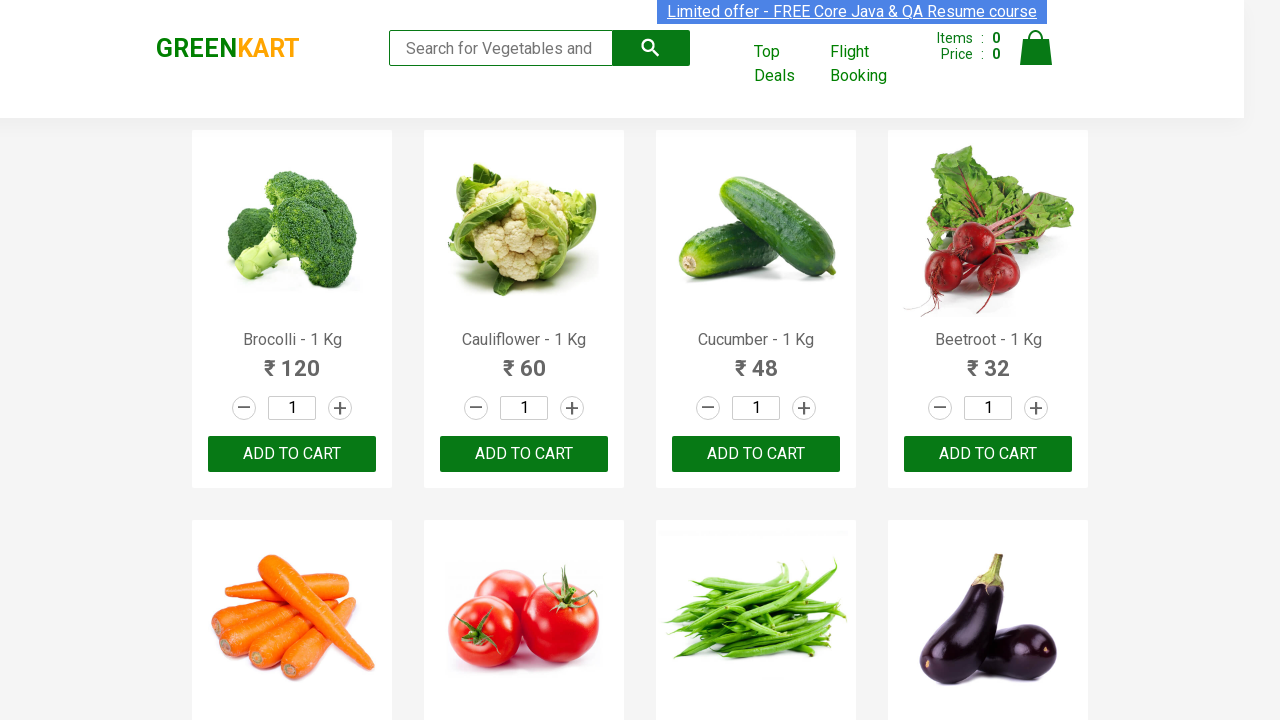

Retrieved all product elements from the page
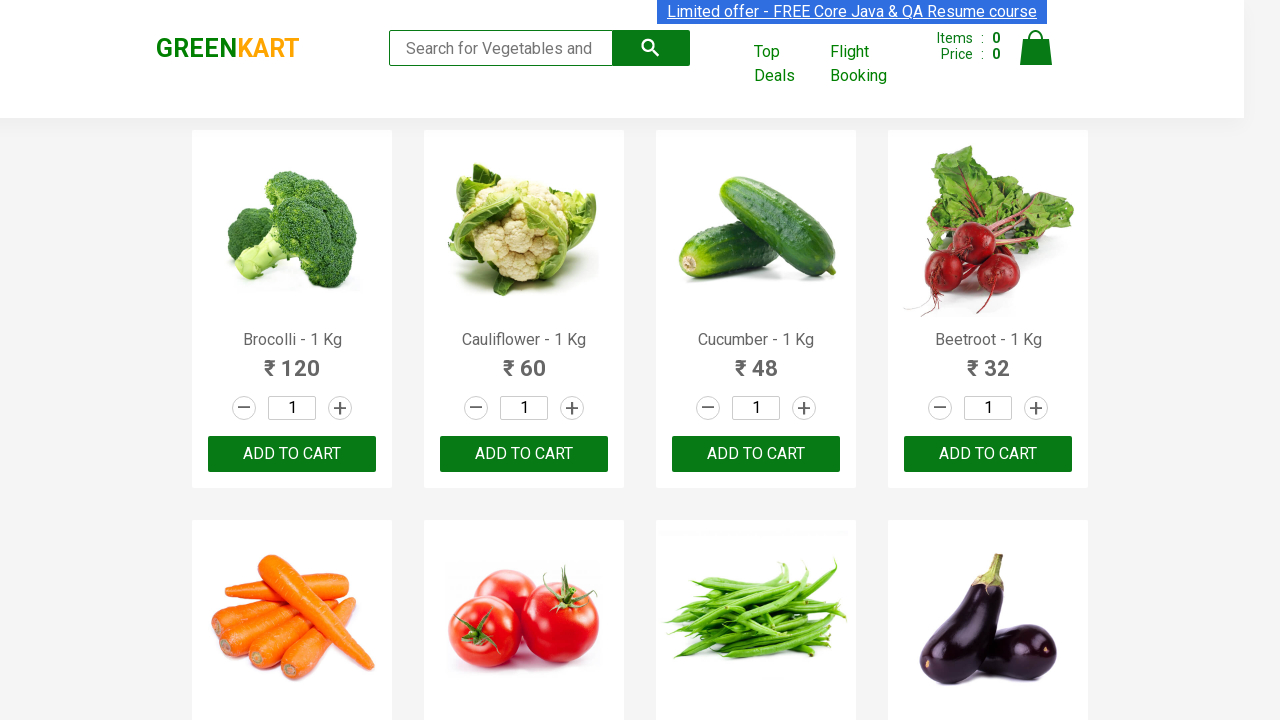

Added Cucumber to cart at (756, 454) on xpath=//div[@class='product-action']/button >> nth=2
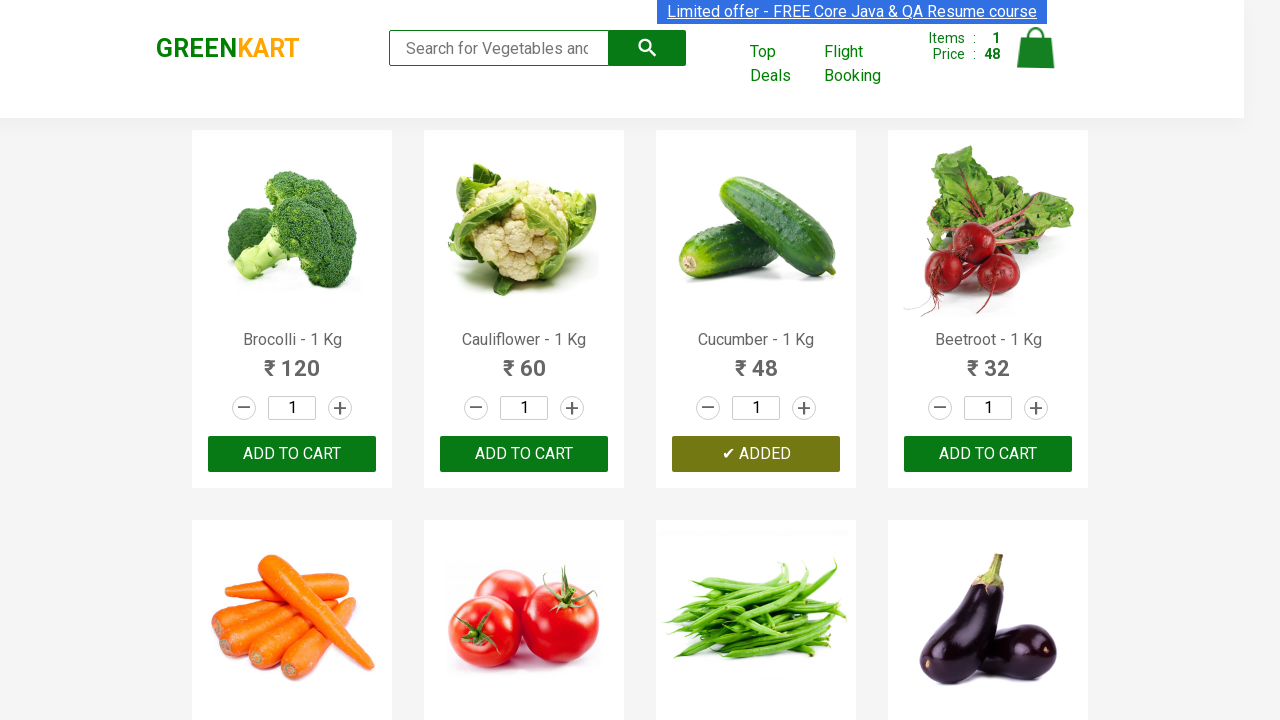

Added Tomato to cart at (524, 360) on xpath=//div[@class='product-action']/button >> nth=5
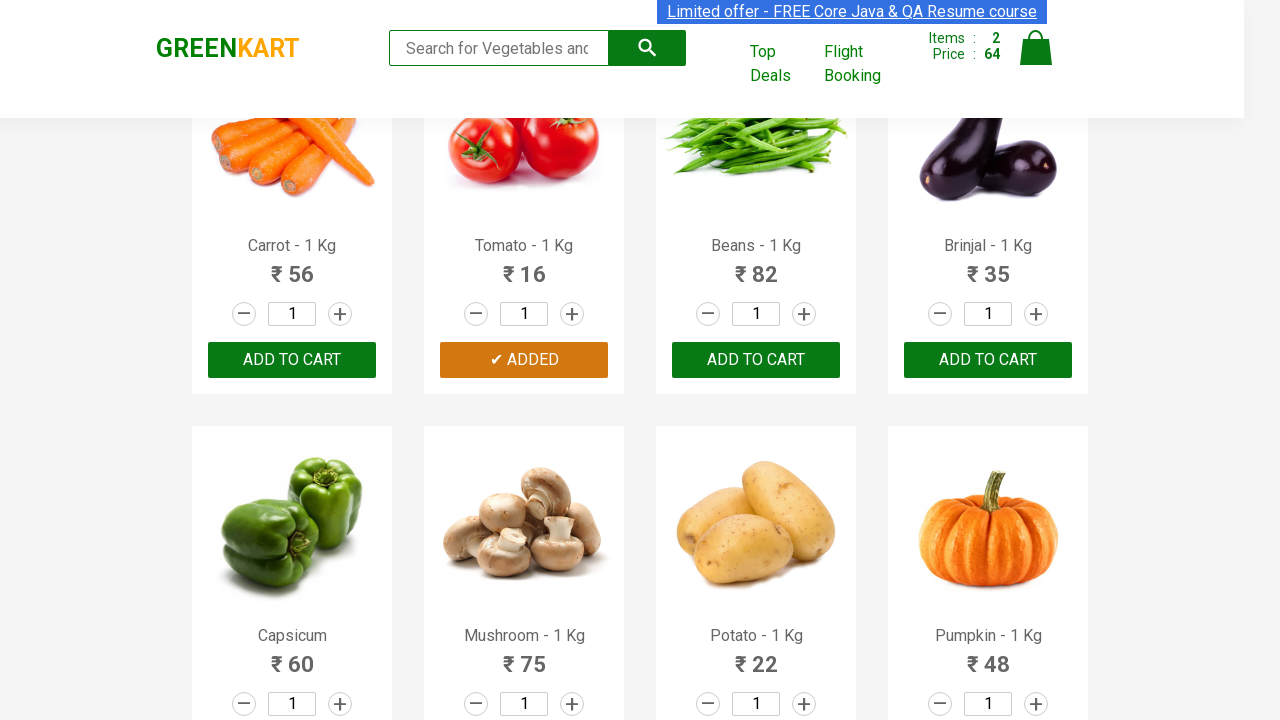

Retrieved cart item count
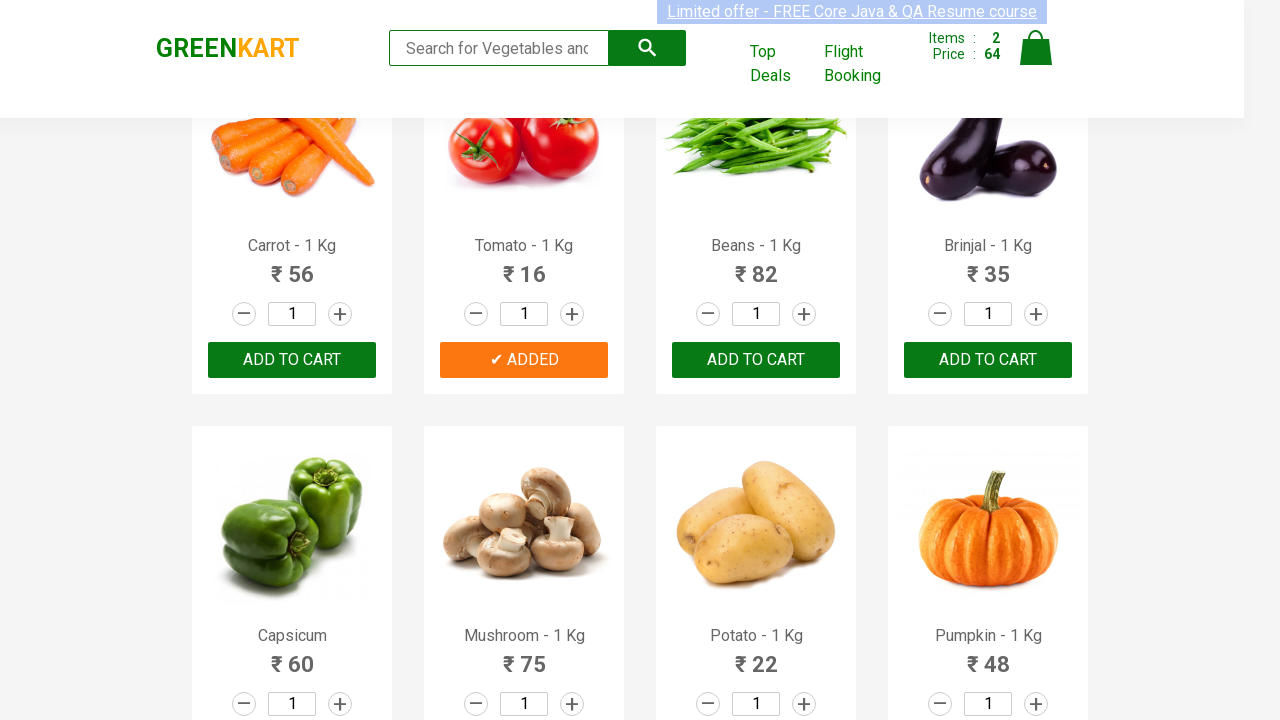

Verified cart contains exactly 2 items
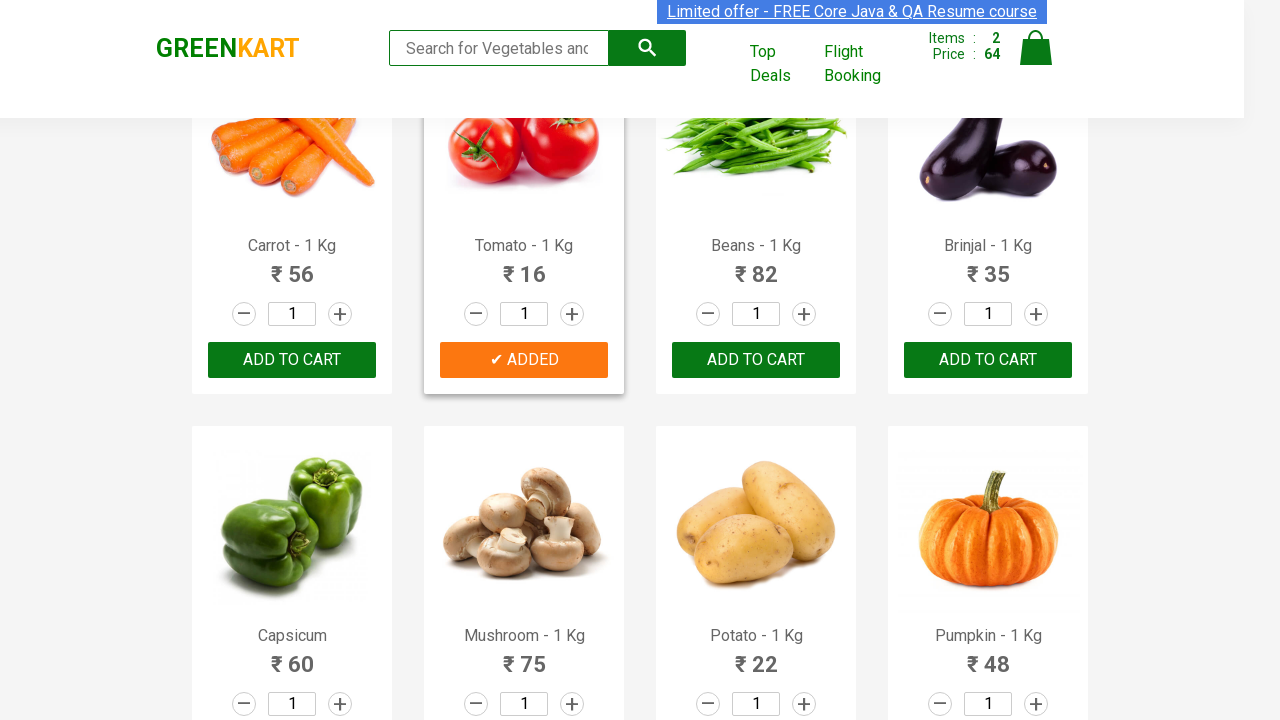

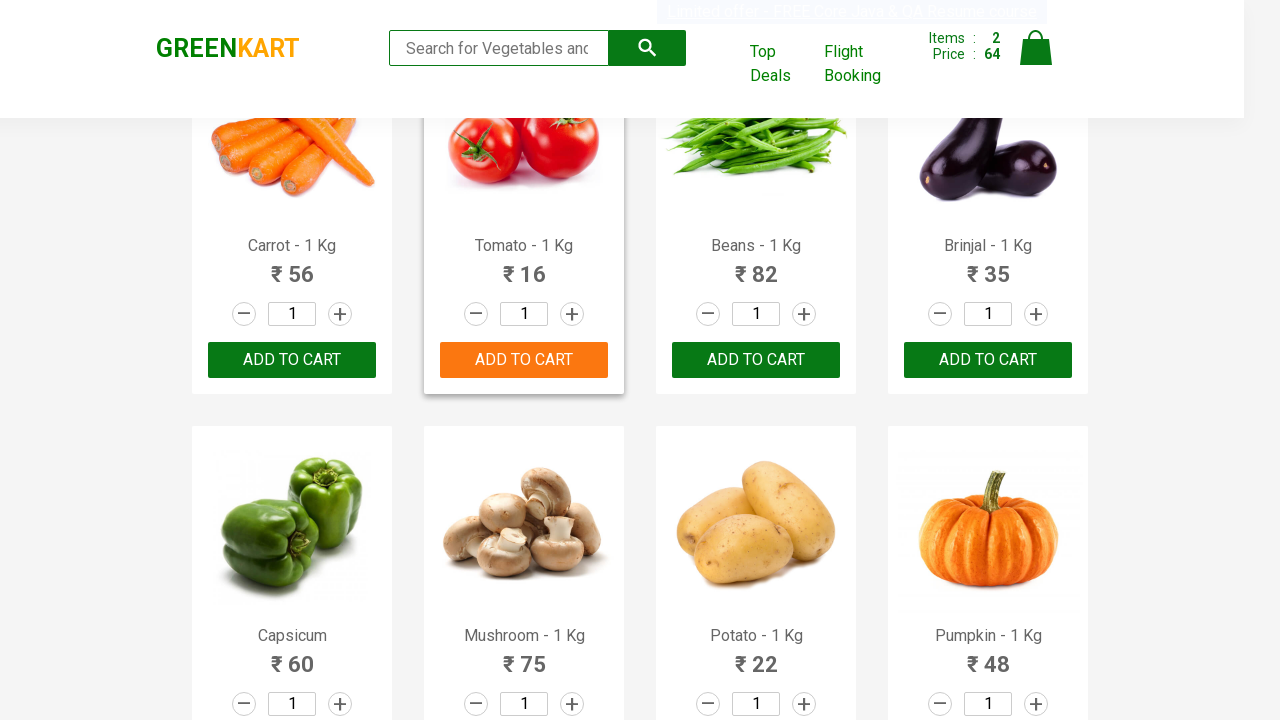